Tests marking individual items as complete by creating two todos and checking their checkboxes

Starting URL: https://demo.playwright.dev/todomvc

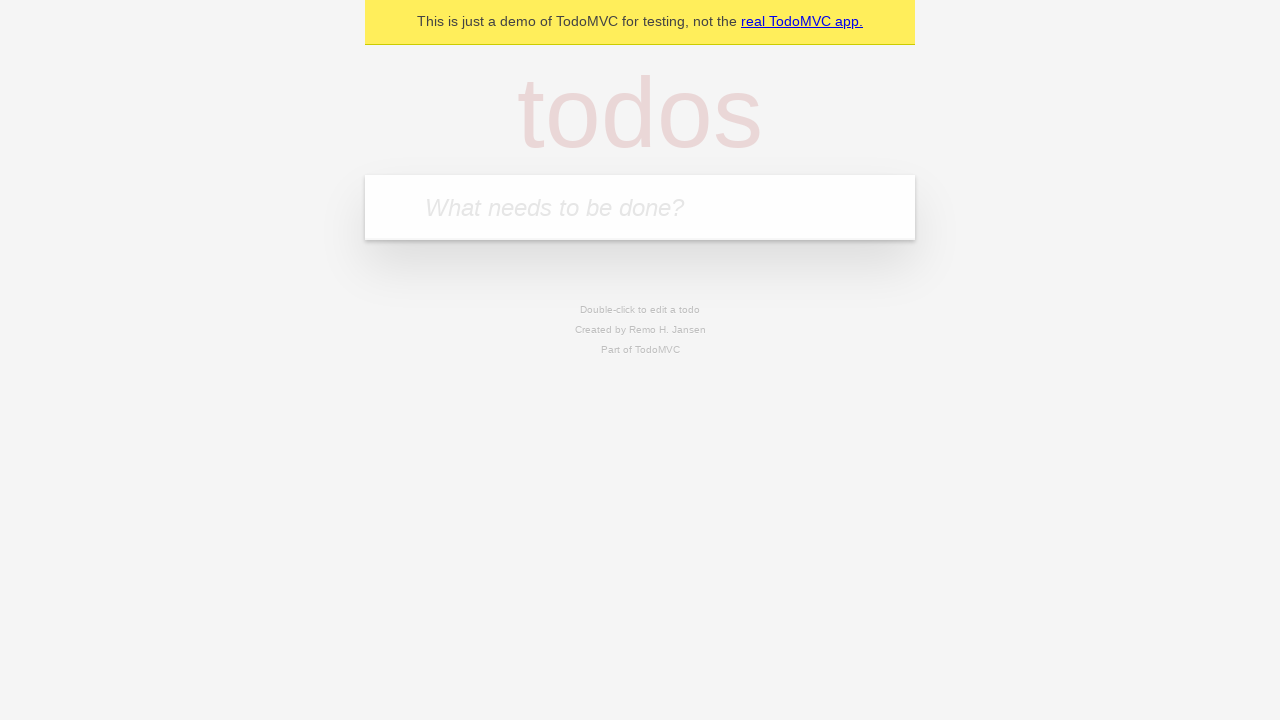

Located the todo input field
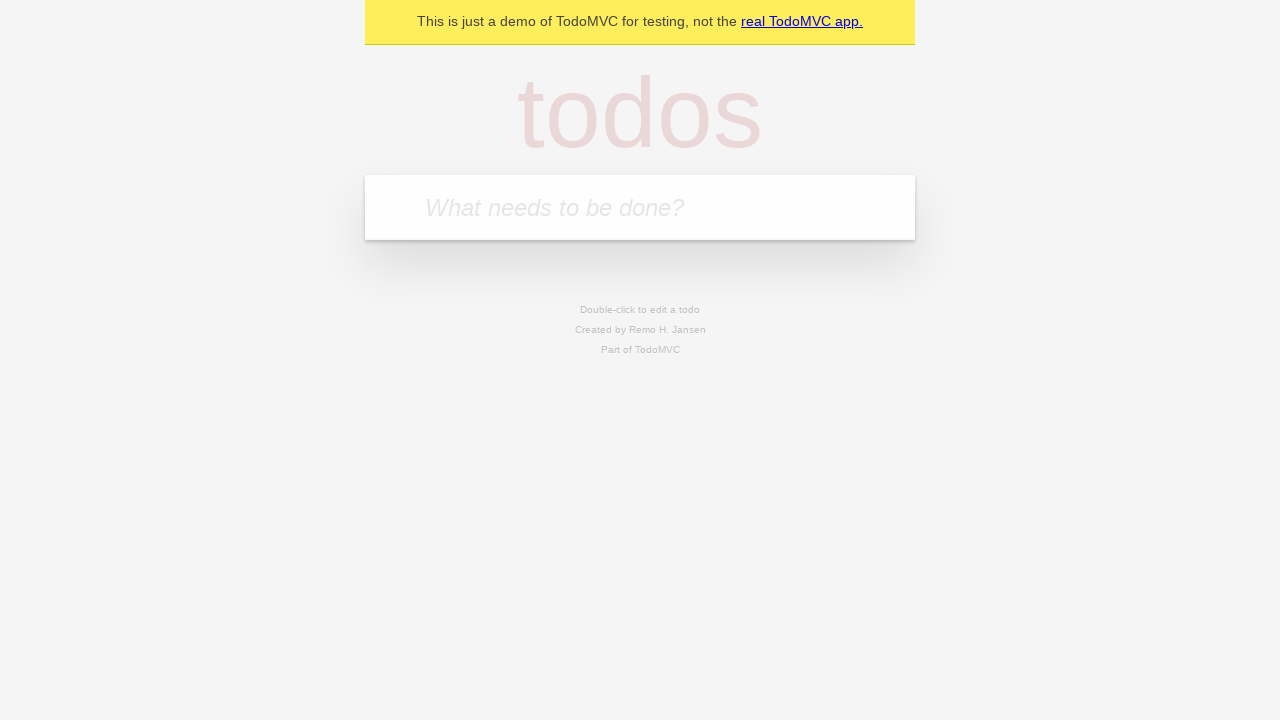

Filled input with 'buy some cheese' on internal:attr=[placeholder="What needs to be done?"i]
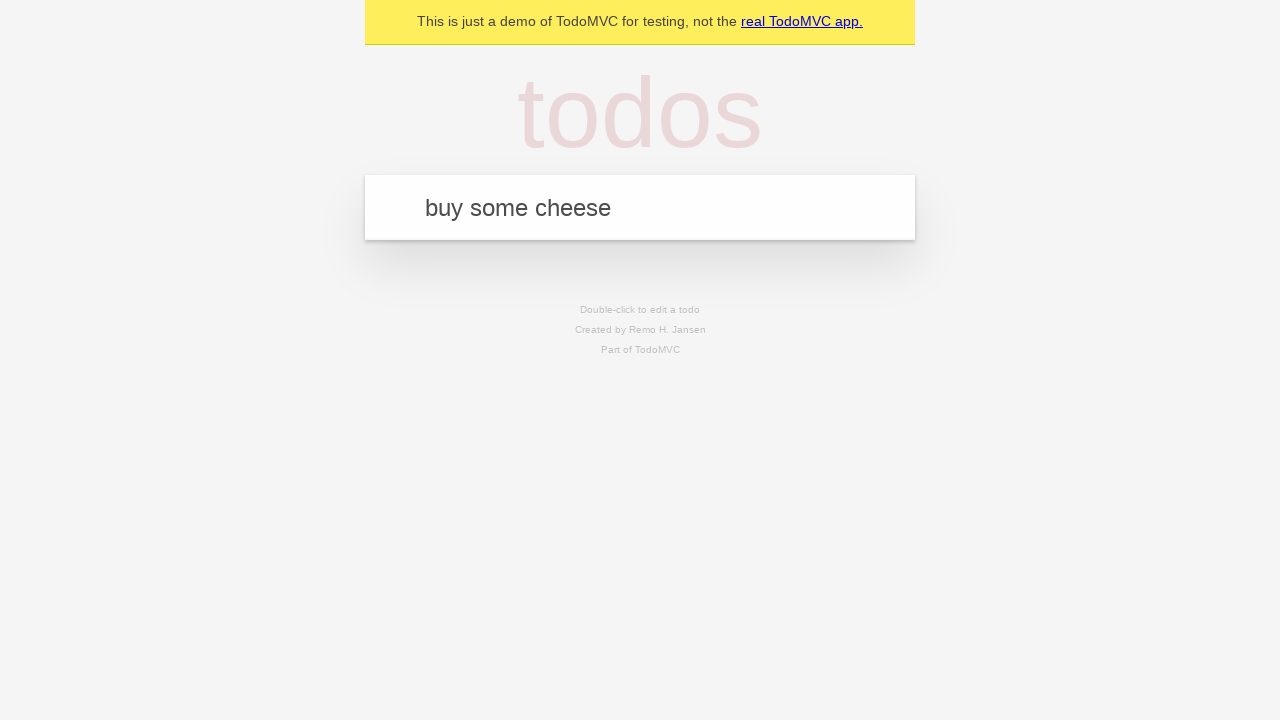

Pressed Enter to create first todo item on internal:attr=[placeholder="What needs to be done?"i]
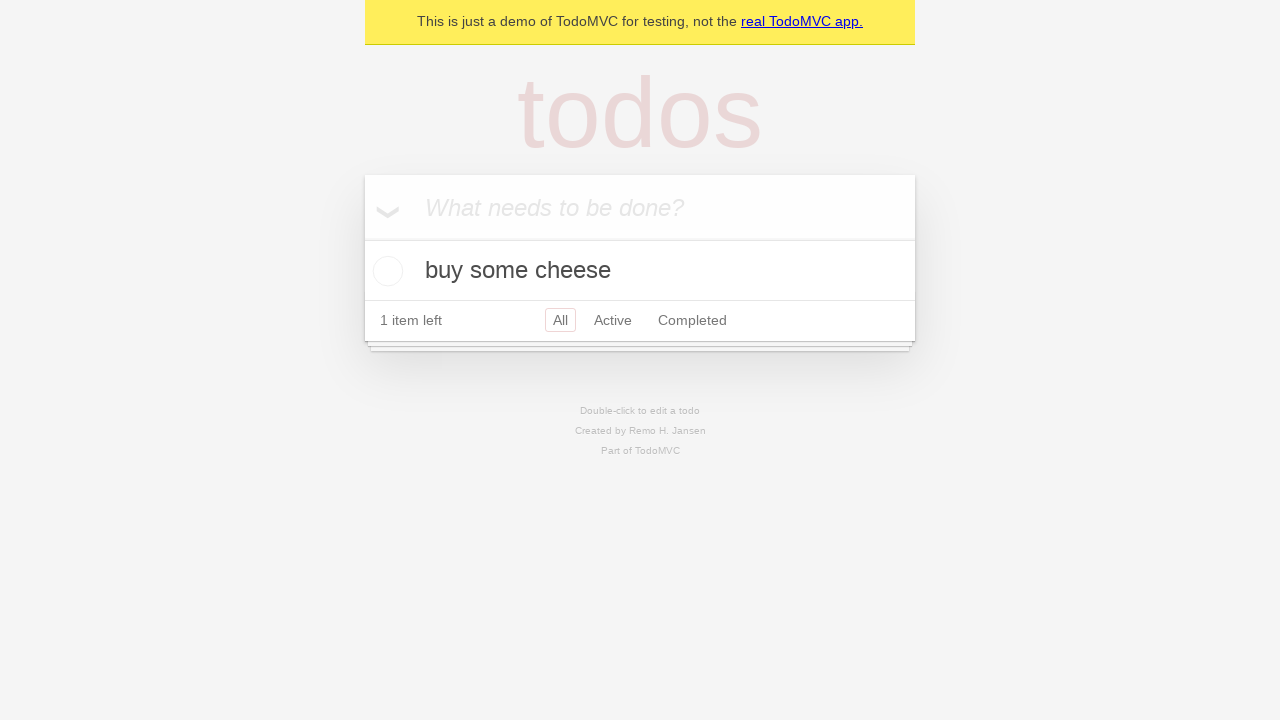

Filled input with 'feed the cat' on internal:attr=[placeholder="What needs to be done?"i]
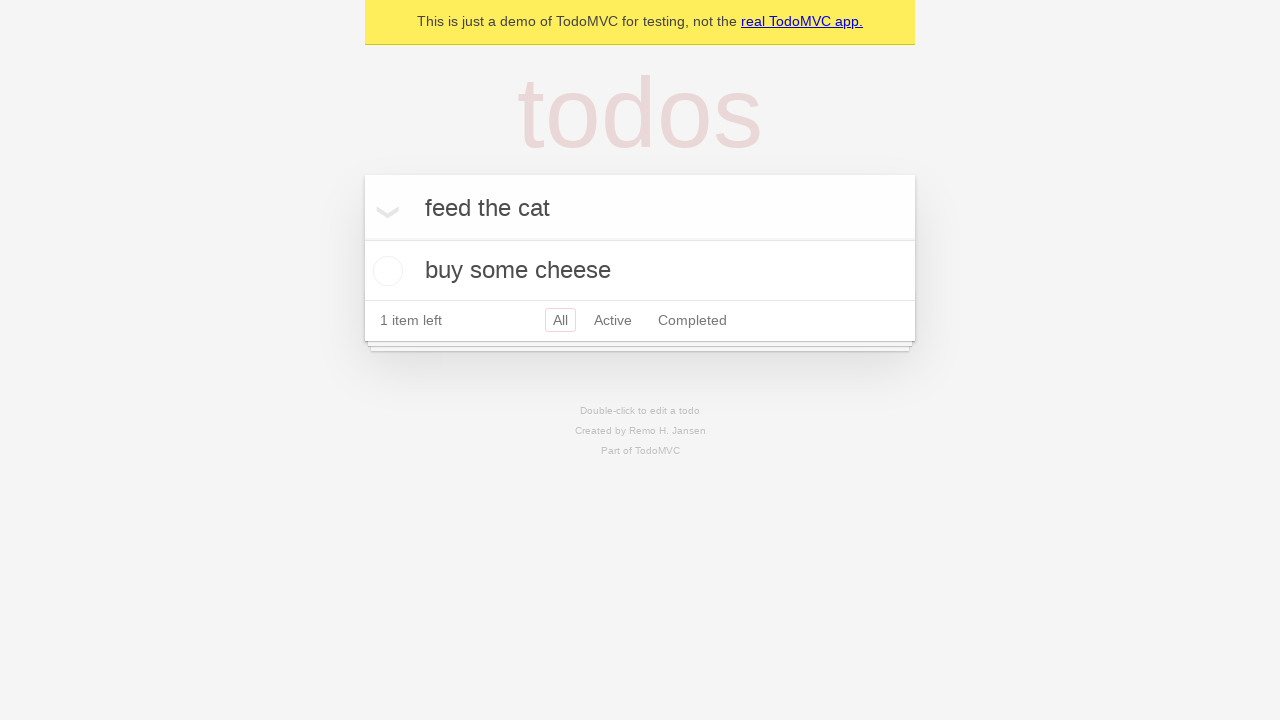

Pressed Enter to create second todo item on internal:attr=[placeholder="What needs to be done?"i]
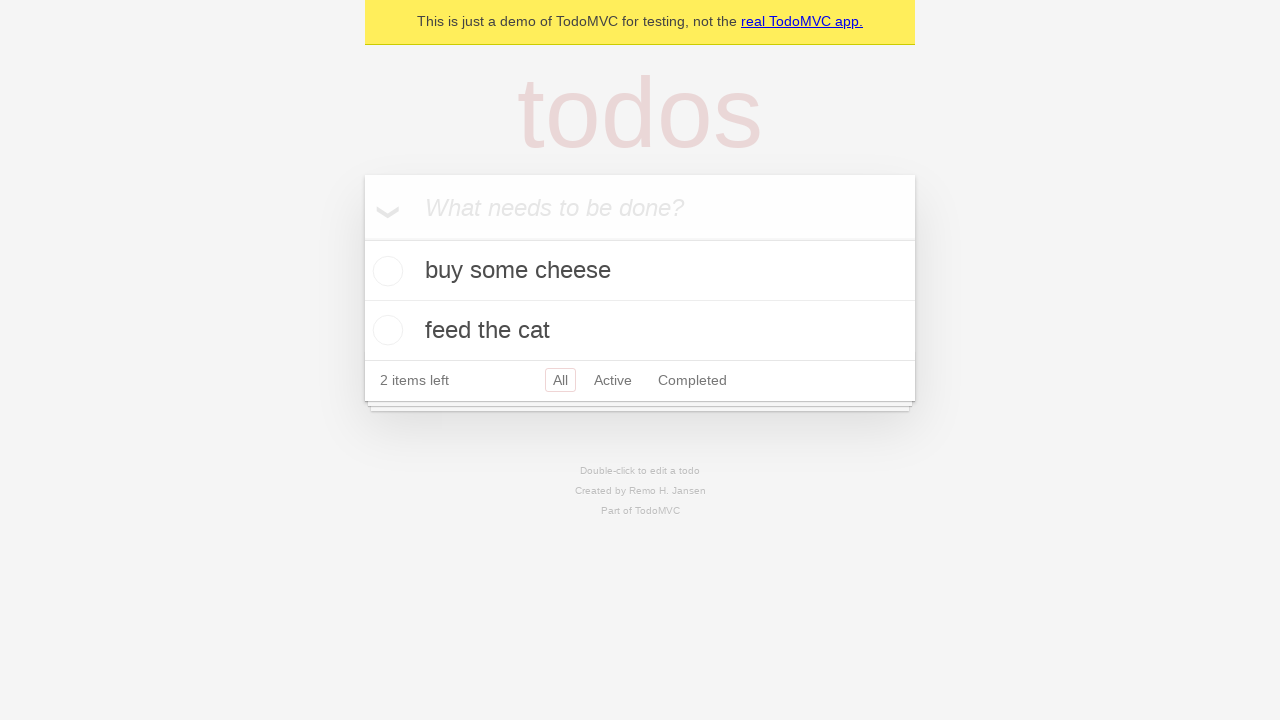

Located first todo item
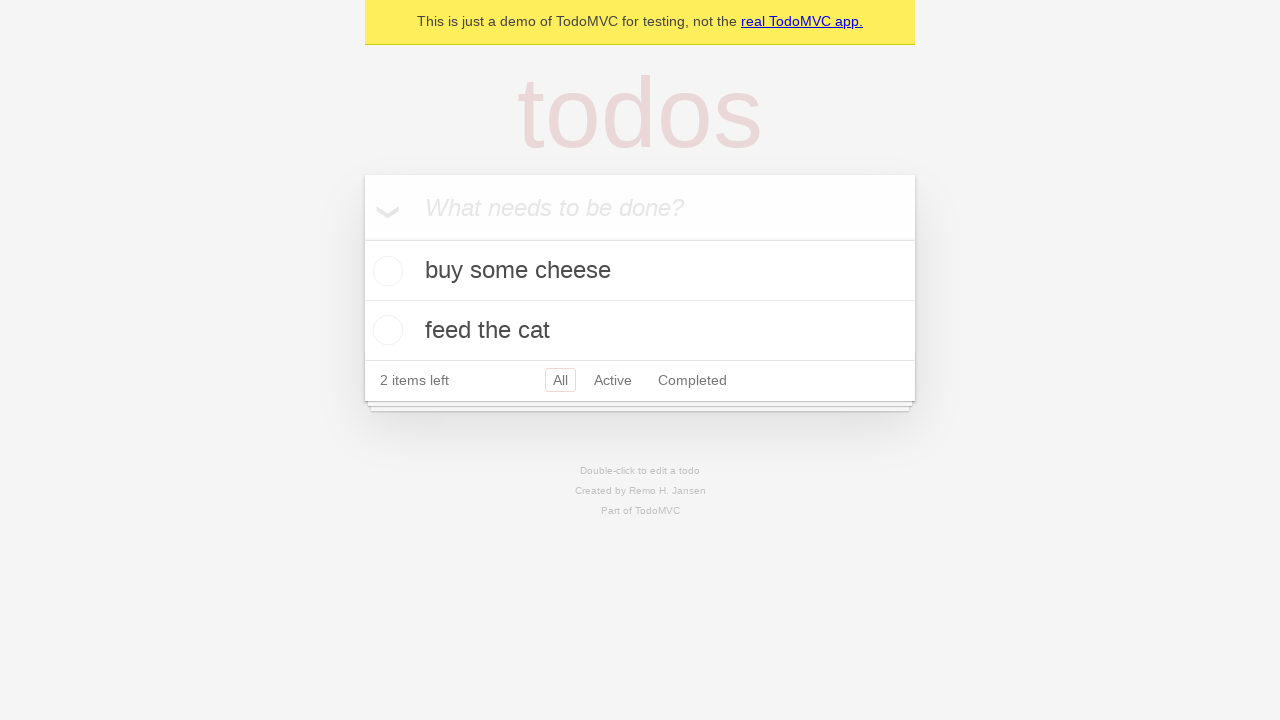

Checked the checkbox for first todo item at (385, 271) on internal:testid=[data-testid="todo-item"s] >> nth=0 >> internal:role=checkbox
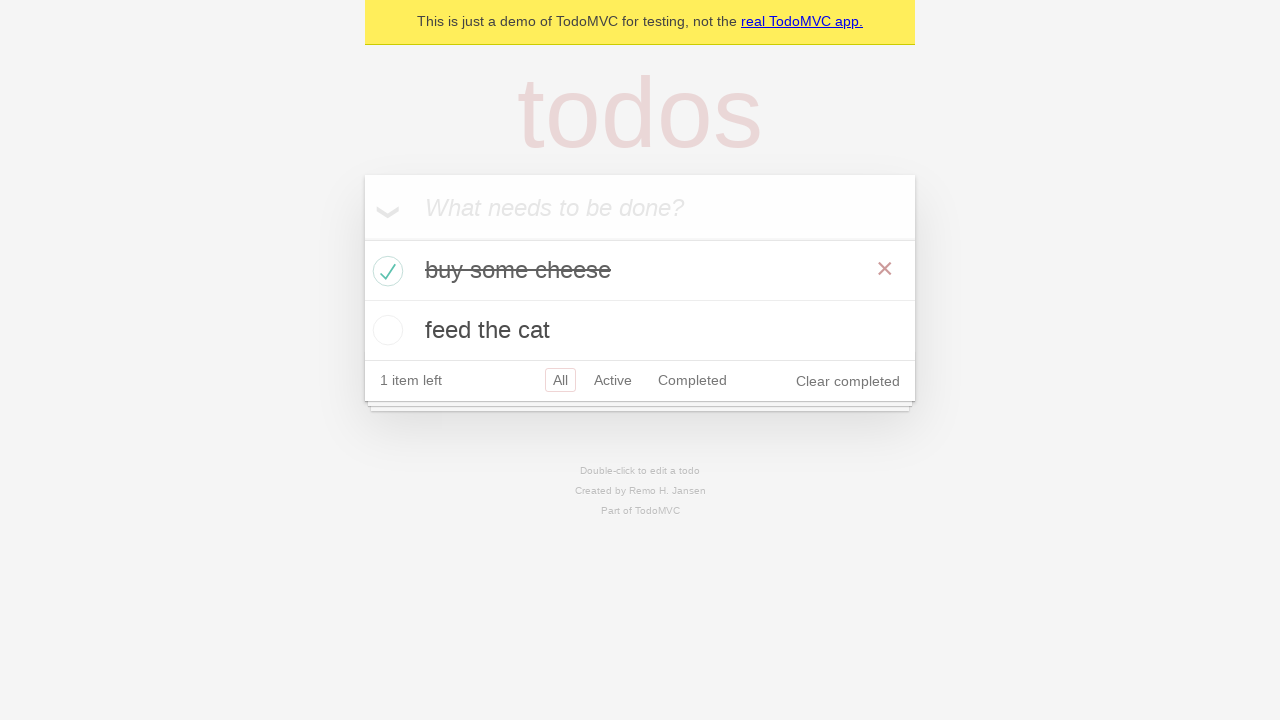

Located second todo item
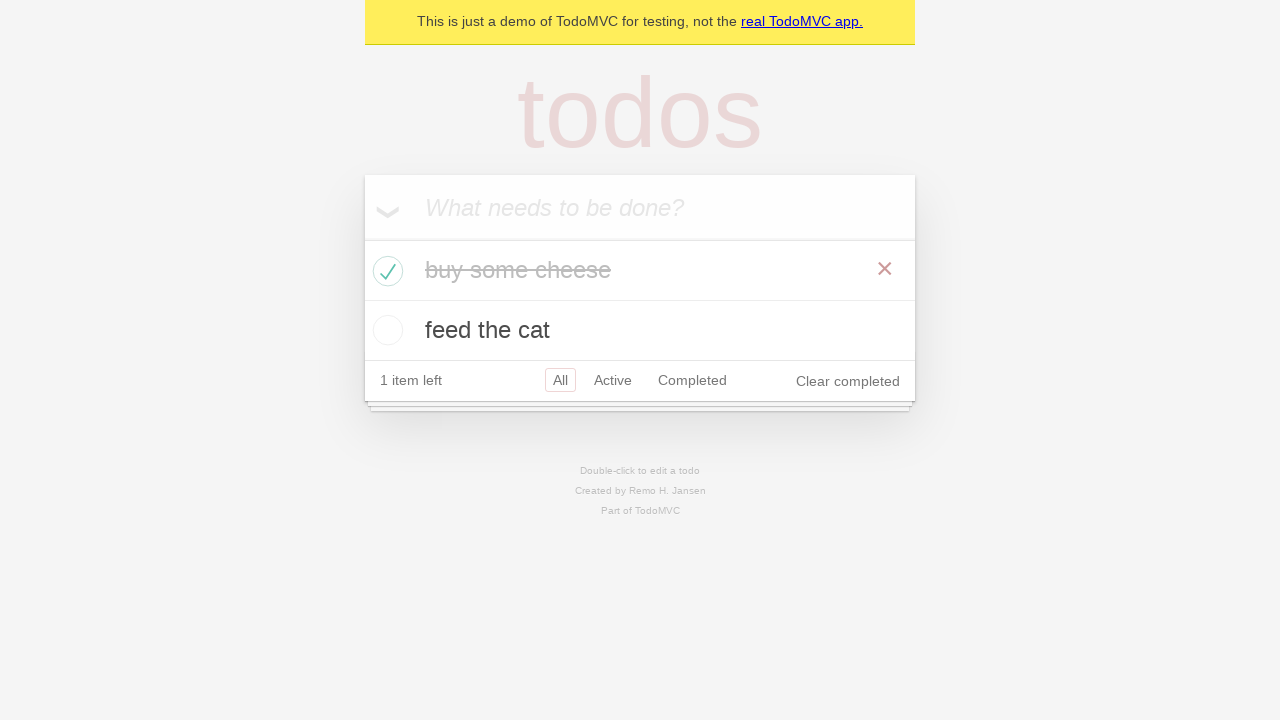

Checked the checkbox for second todo item at (385, 330) on internal:testid=[data-testid="todo-item"s] >> nth=1 >> internal:role=checkbox
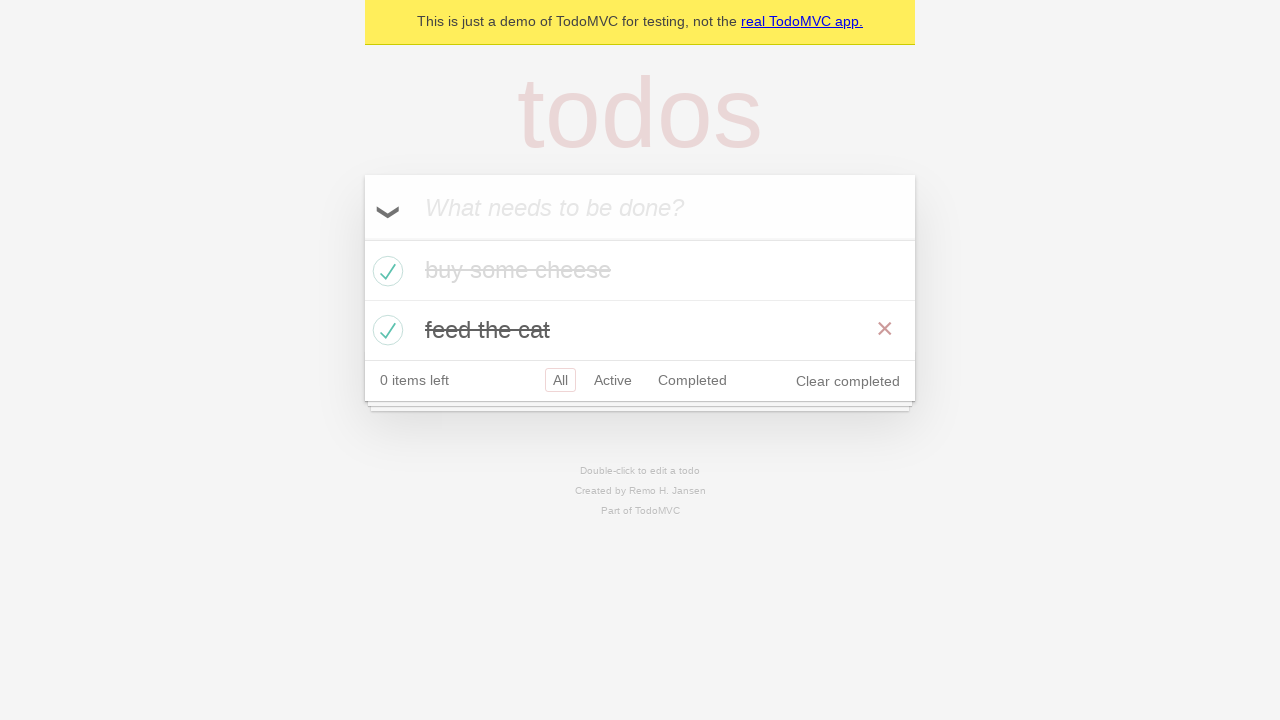

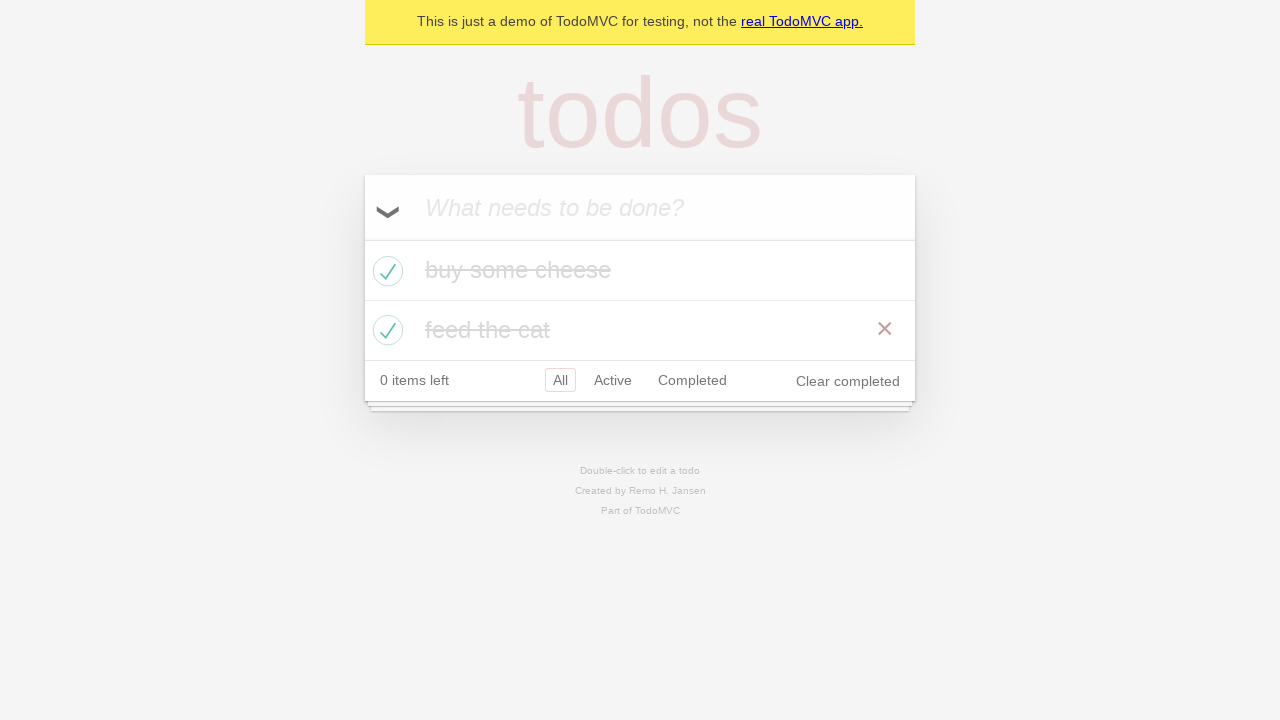